Tests senior citizen discount checkbox by clicking it and verifying it becomes selected

Starting URL: https://www.rahulshettyacademy.com/dropdownsPractise/

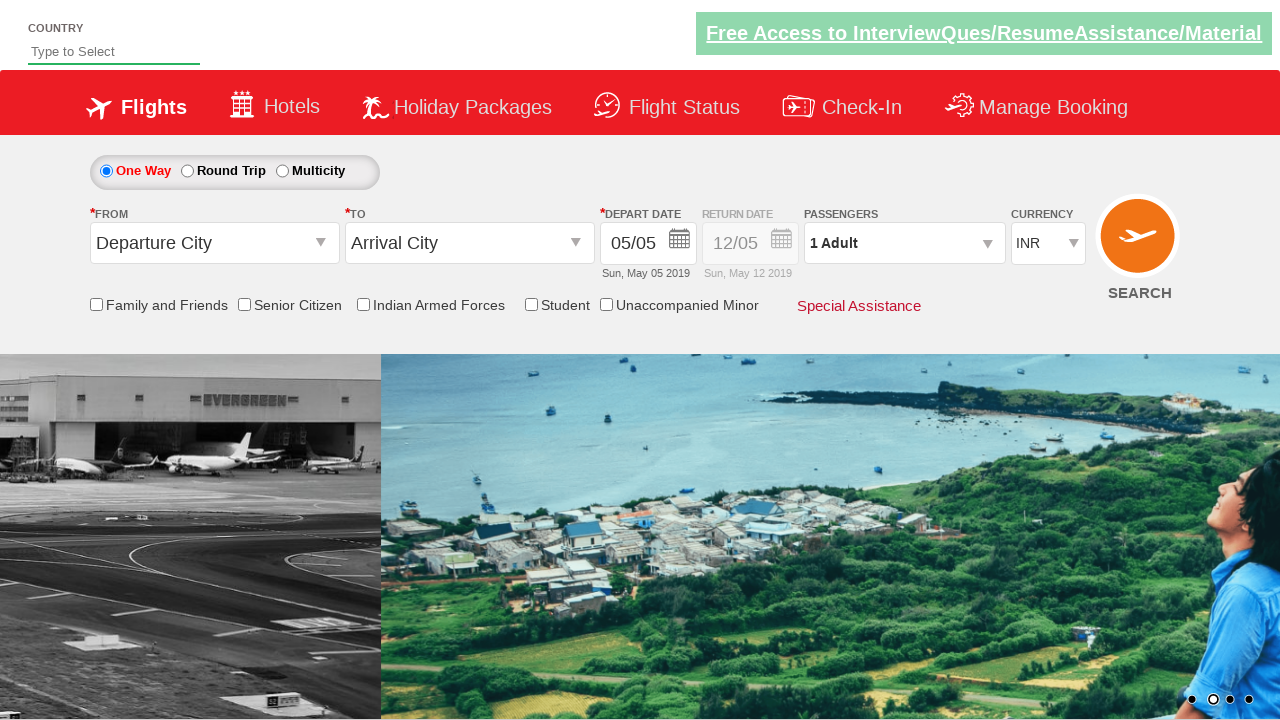

Navigated to https://www.rahulshettyacademy.com/dropdownsPractise/
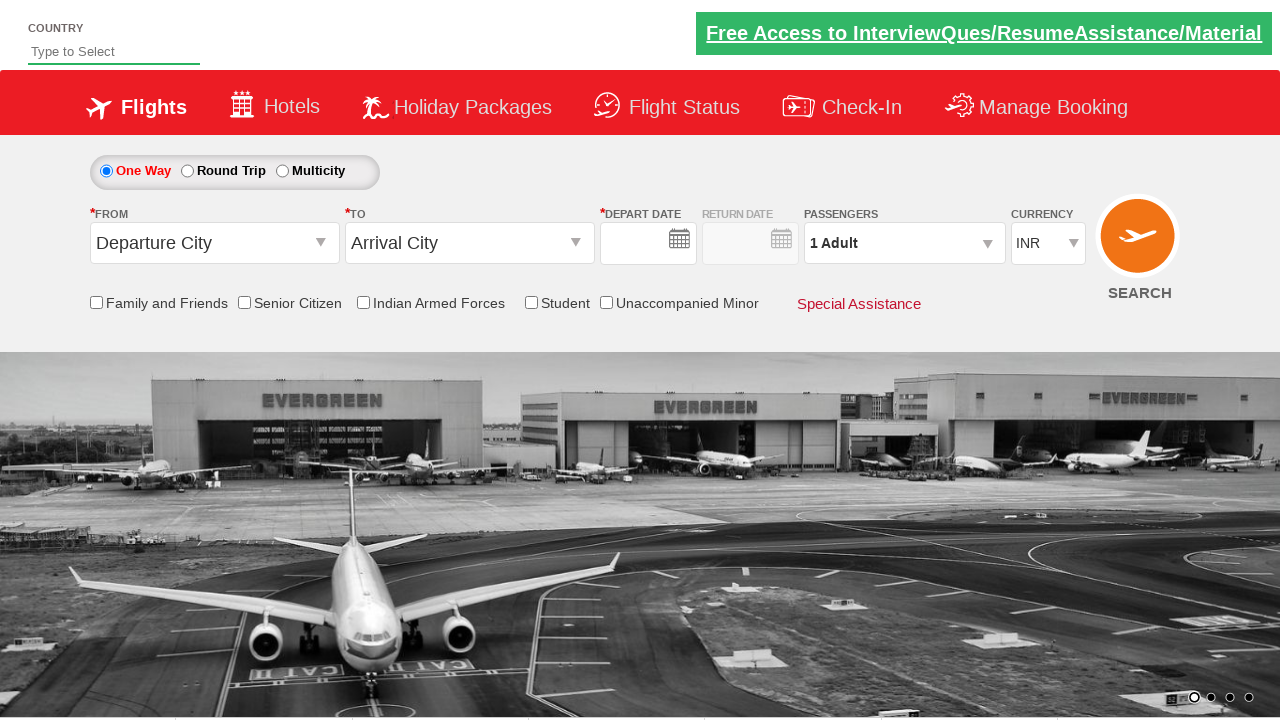

Senior citizen discount checkbox element loaded
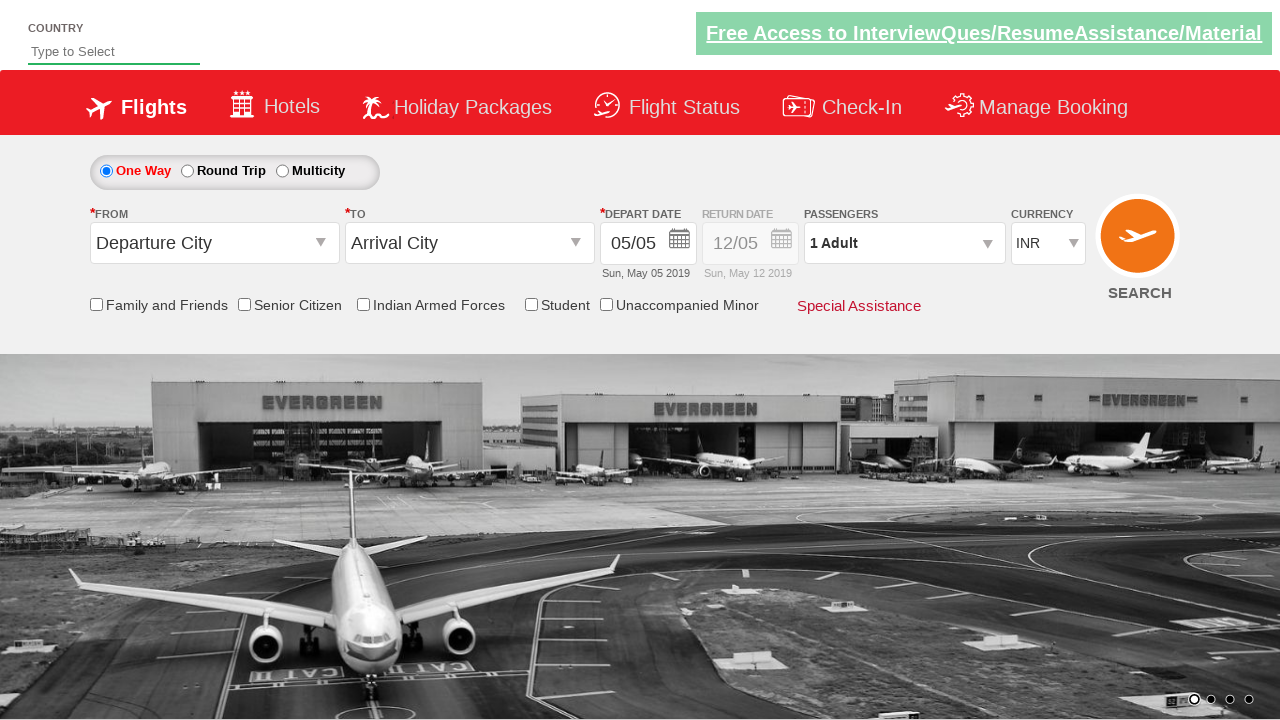

Clicked senior citizen discount checkbox at (244, 304) on #ctl00_mainContent_chk_SeniorCitizenDiscount
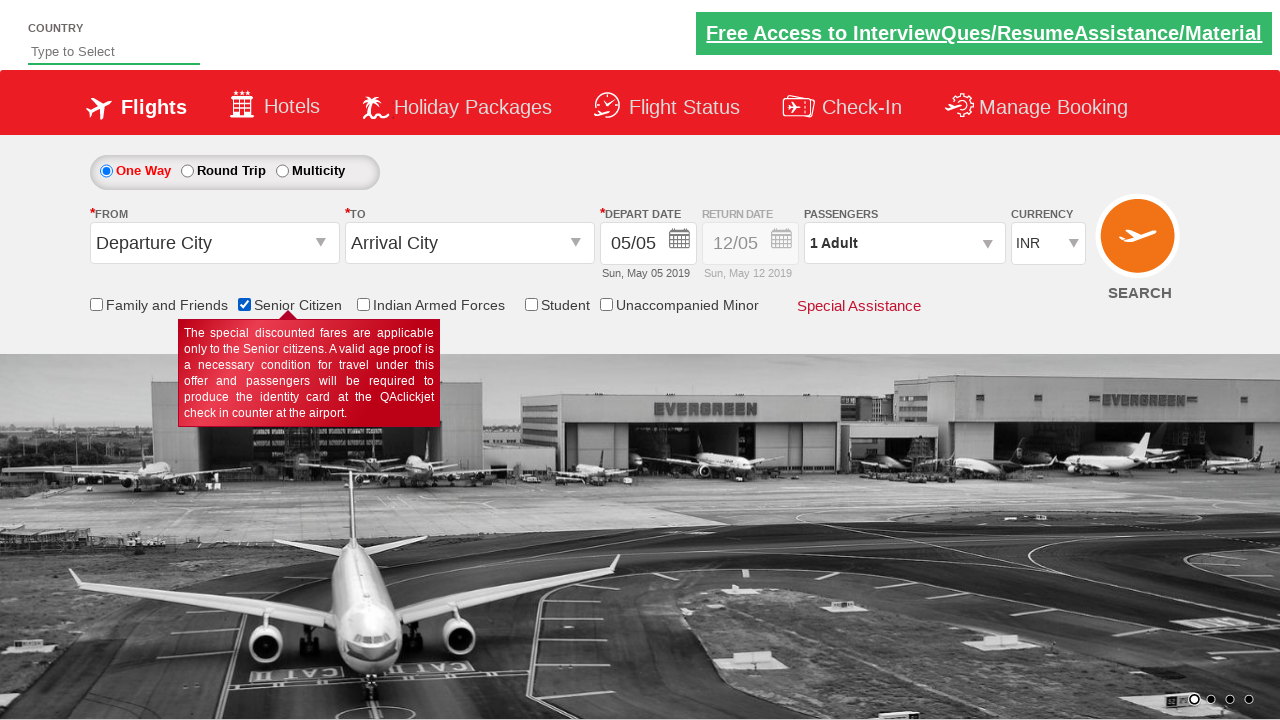

Verified senior citizen discount checkbox is selected
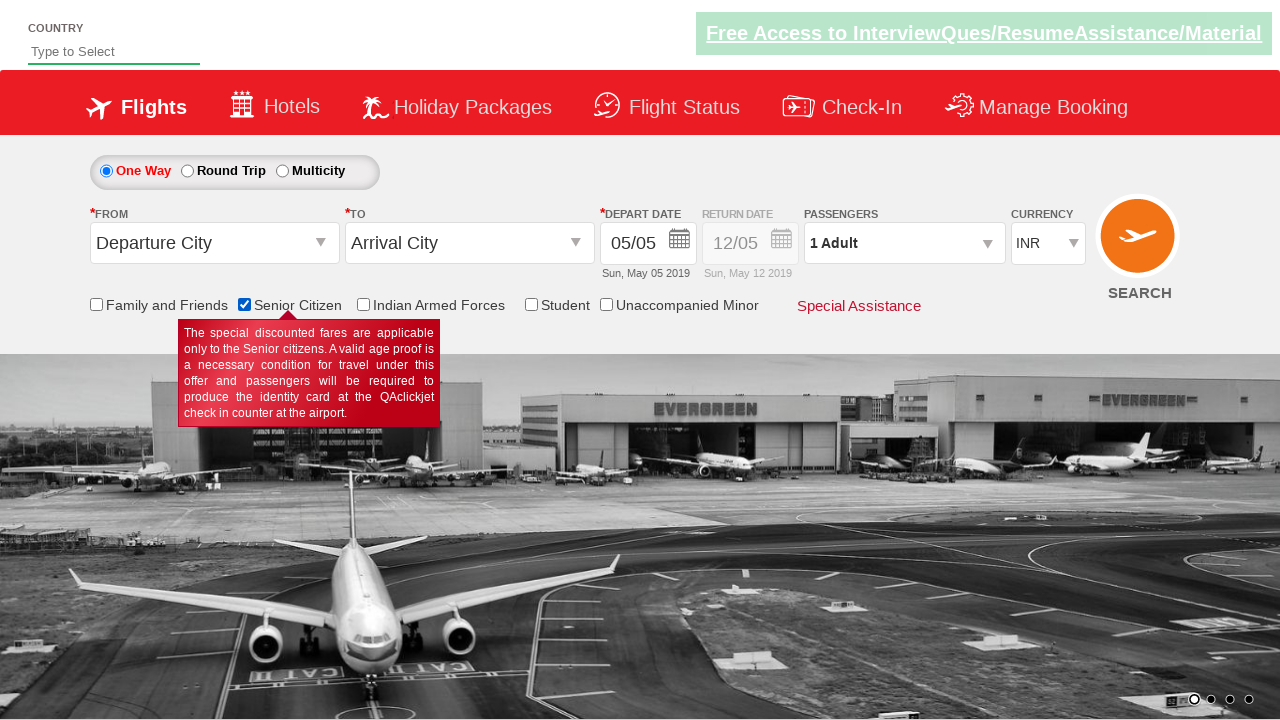

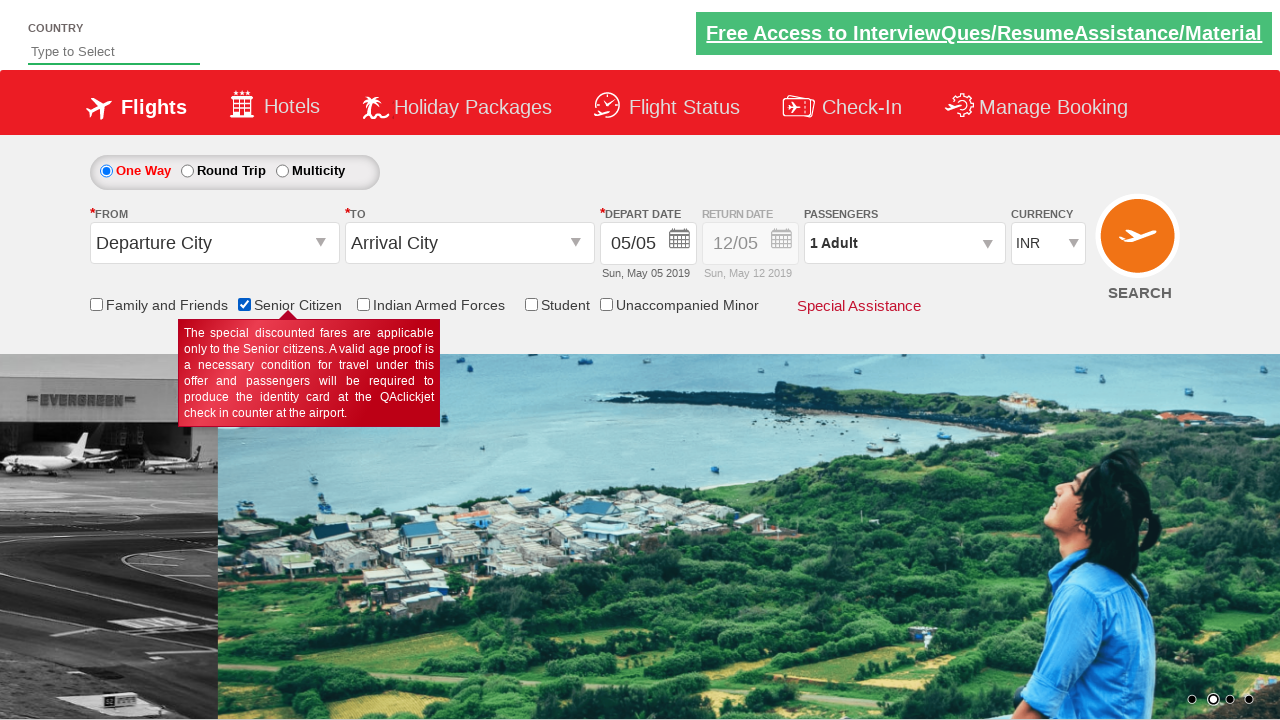